Tests JavaScript Confirm alert functionality by navigating to the JavaScript Alerts page, clicking the JS Confirm button, and accepting the alert dialog.

Starting URL: https://the-internet.herokuapp.com/

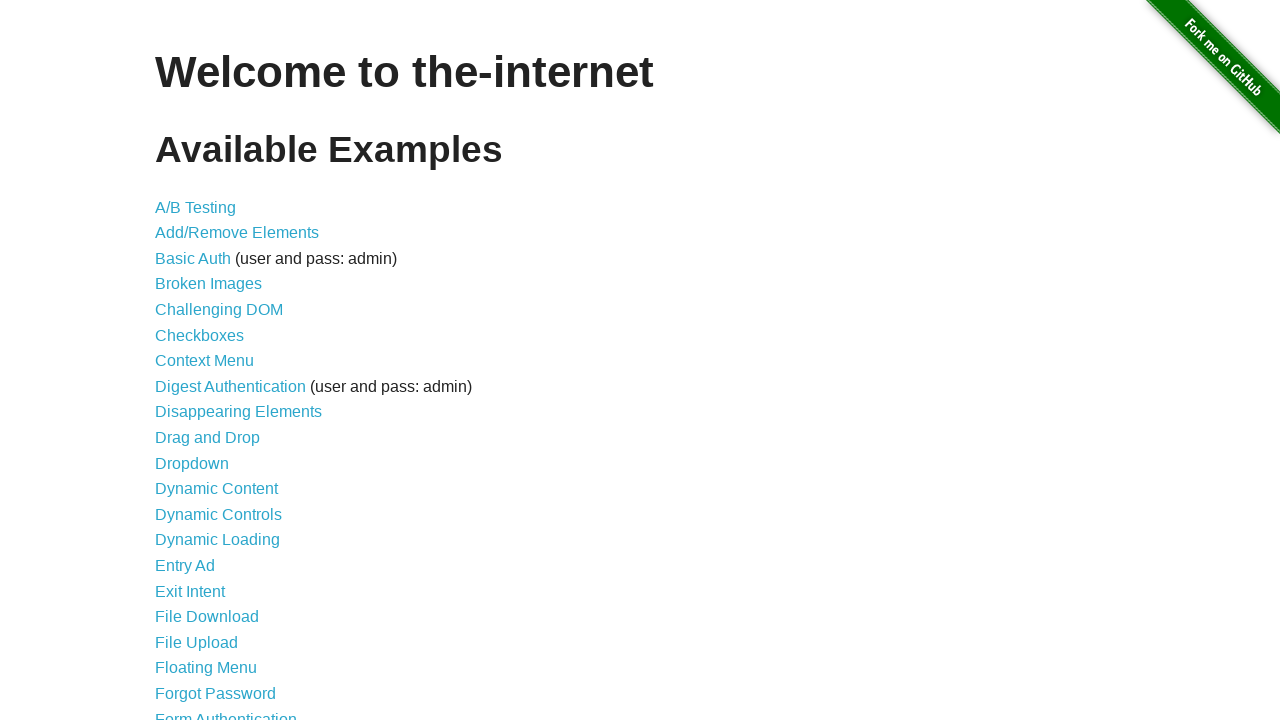

Clicked on JavaScript Alerts link in the menu at (214, 361) on #content > ul > li:nth-child(29) > a
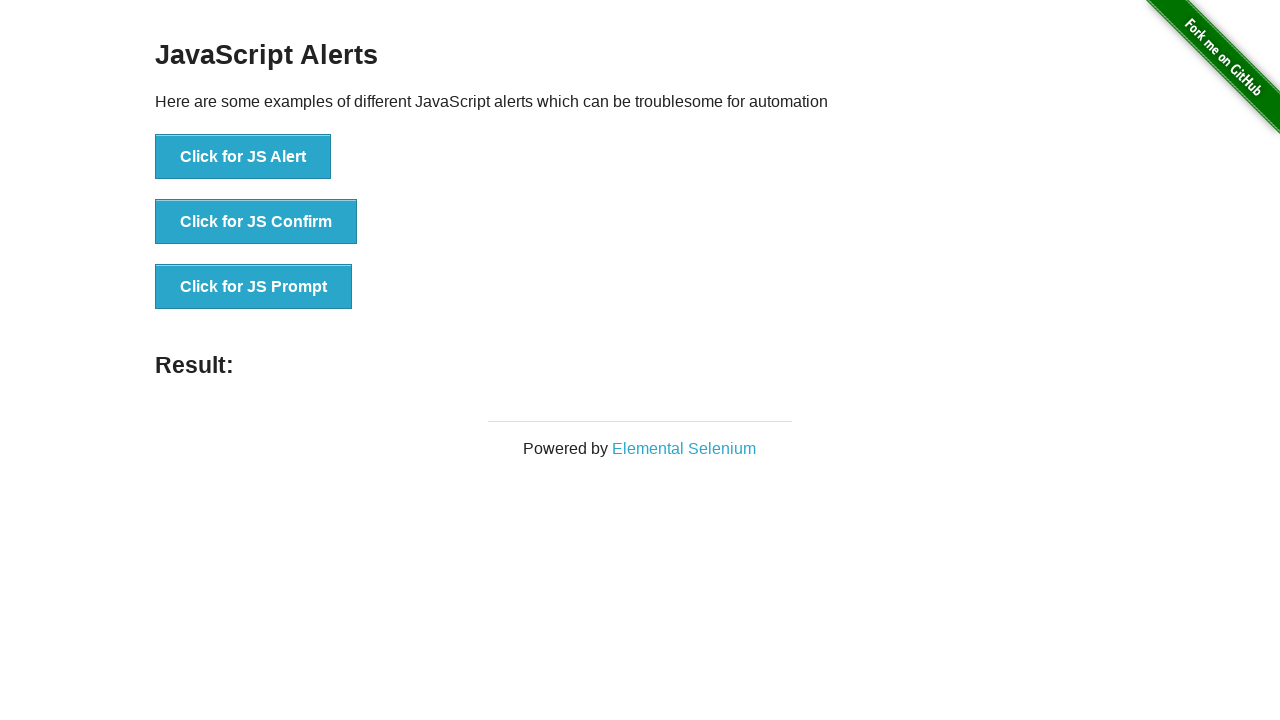

JavaScript Alerts page loaded and confirm button is visible
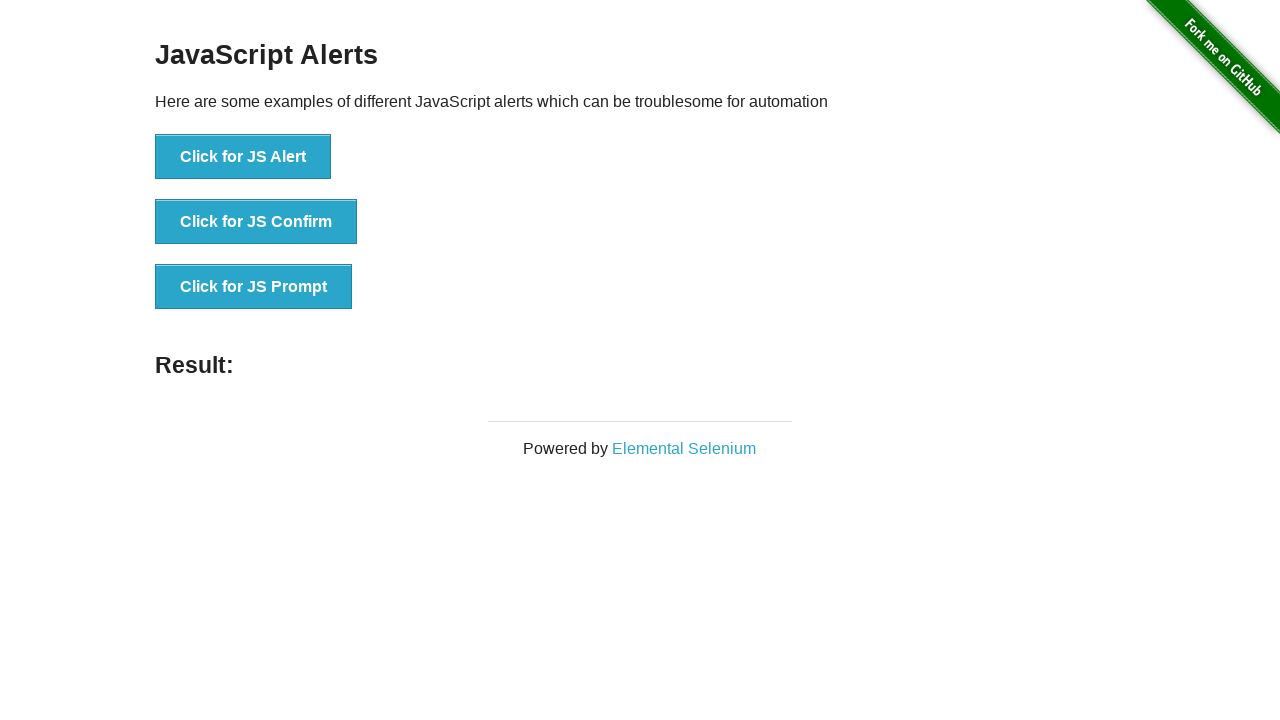

Set up dialog handler to accept the confirm dialog
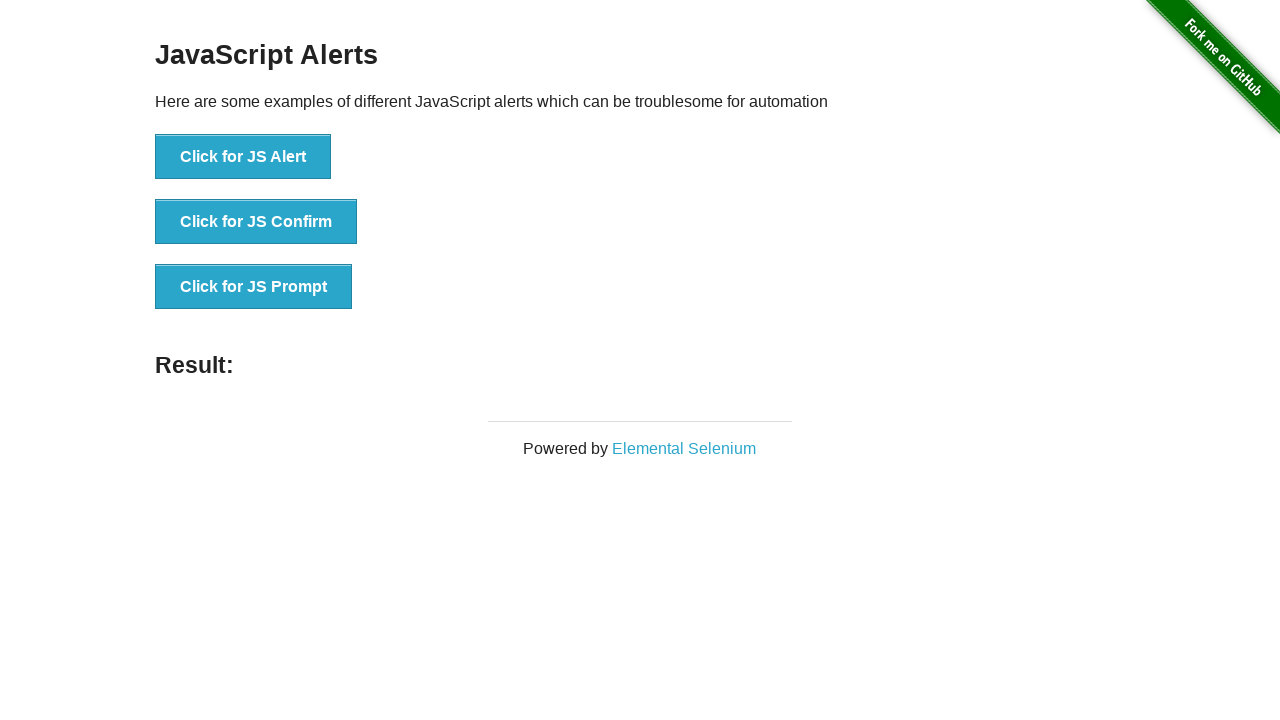

Clicked on 'Click for JS Confirm' button at (256, 222) on #content > div > ul > li:nth-child(2) > button
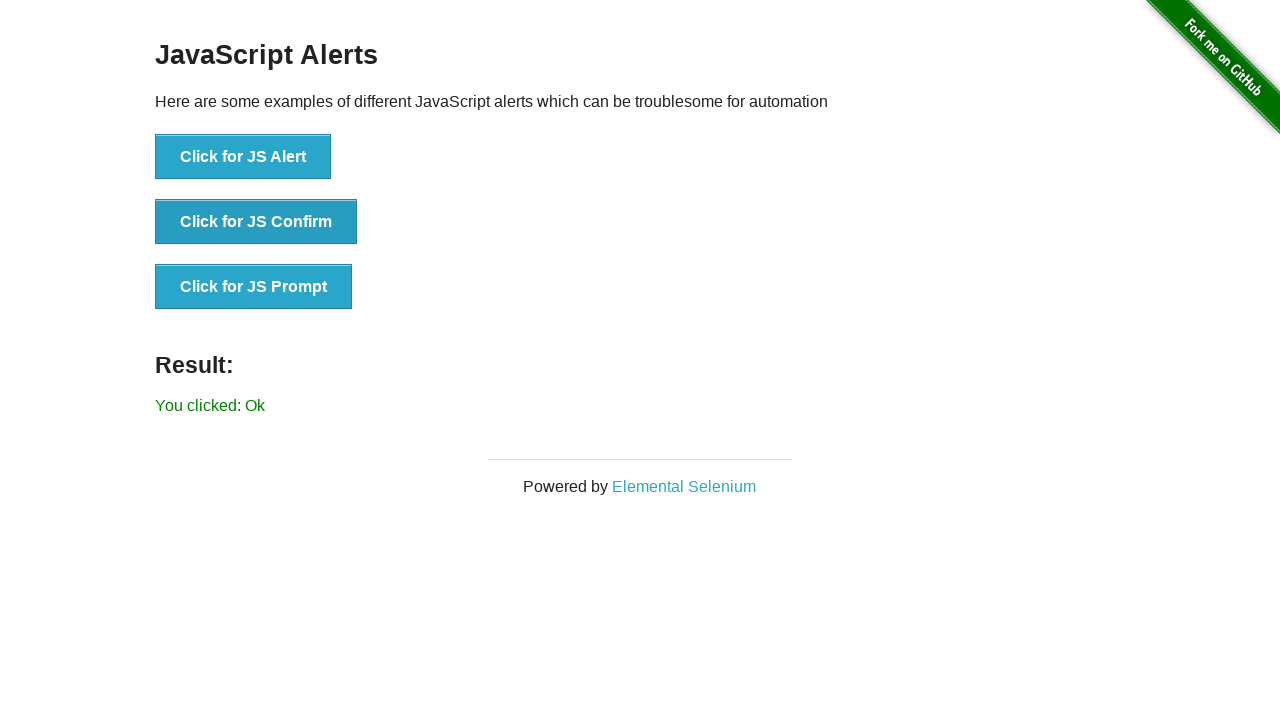

Result message appeared confirming the alert was accepted
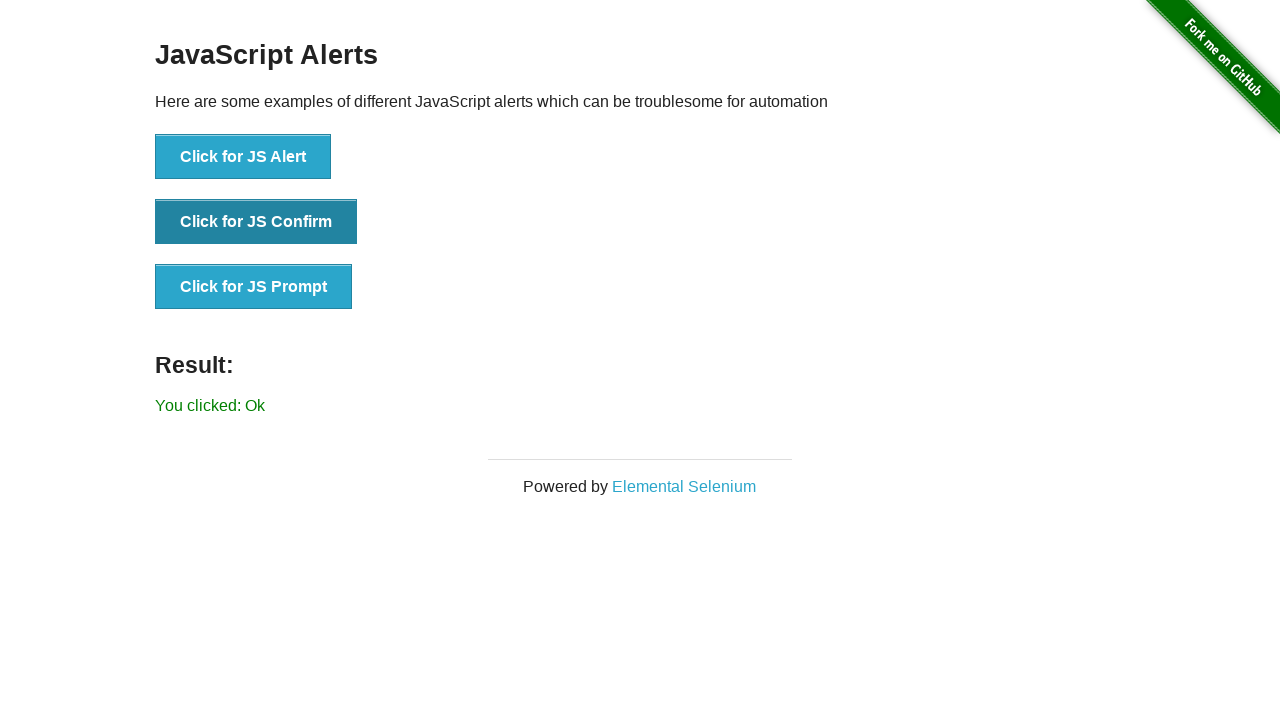

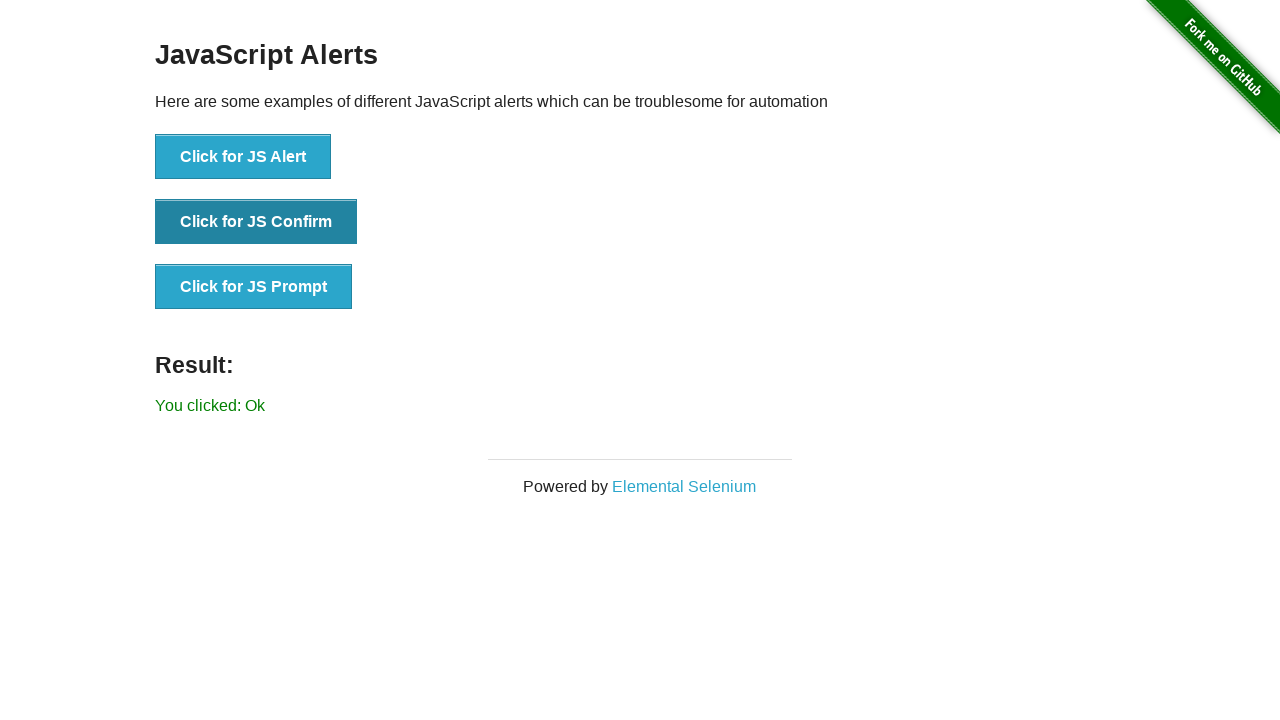